Tests window switching functionality by clicking a link that opens a new window, verifying content in both windows, and switching between them.

Starting URL: https://the-internet.herokuapp.com/windows

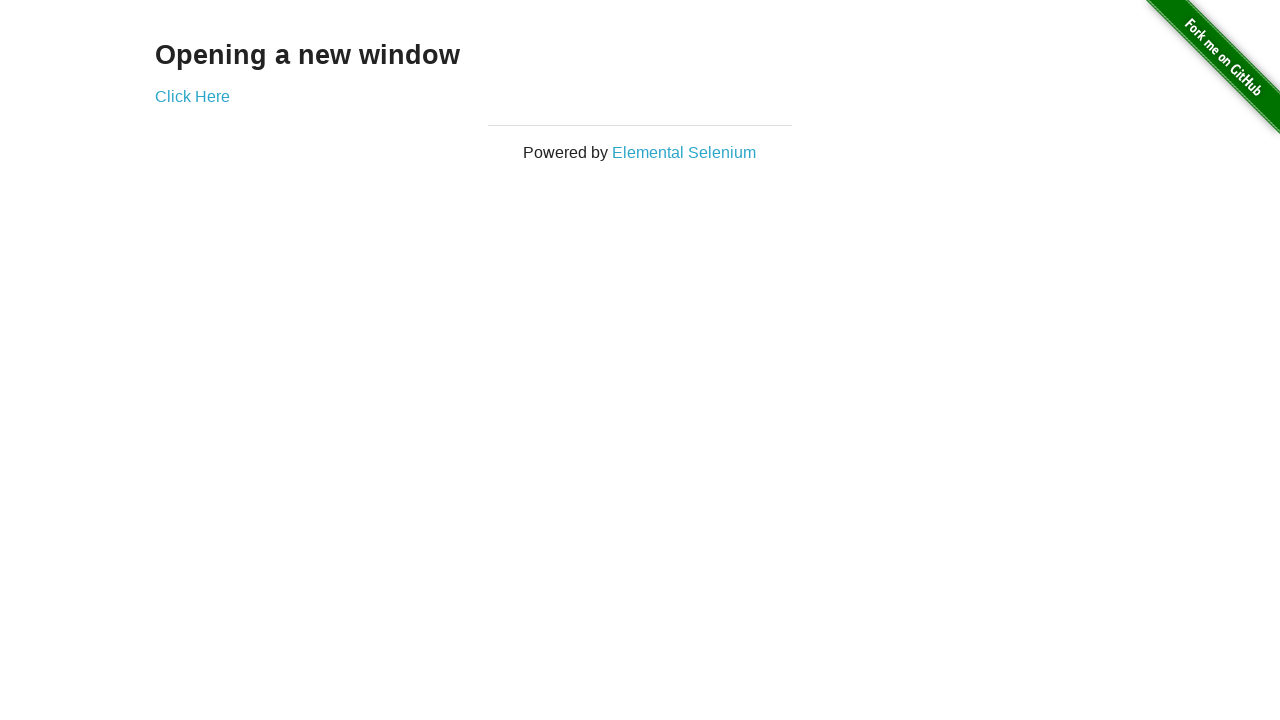

Retrieved initial page heading text
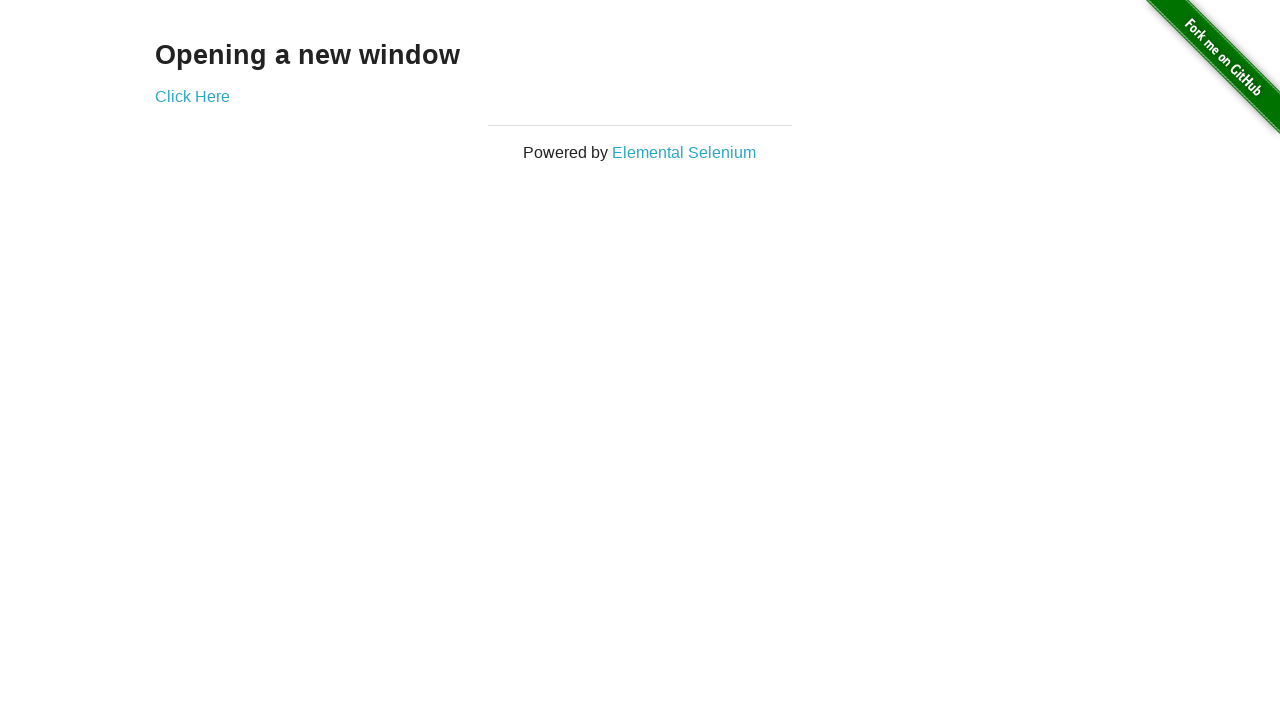

Verified initial heading is 'Opening a new window'
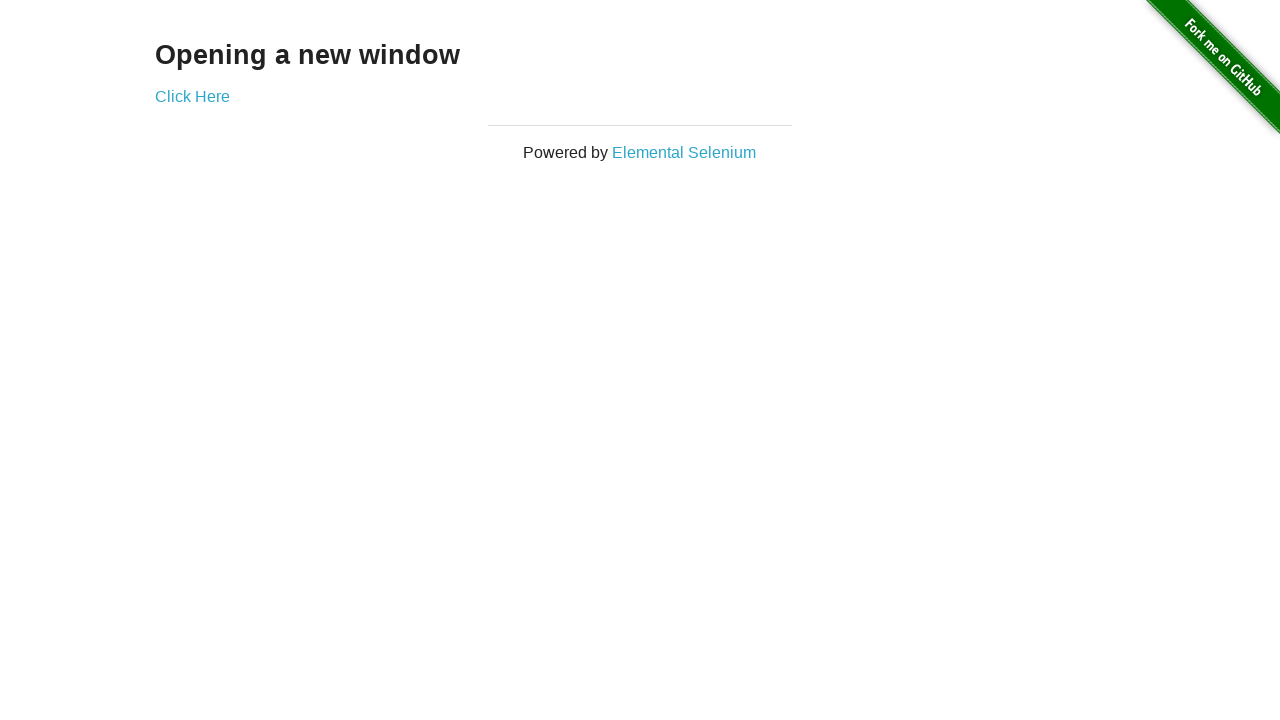

Verified initial page title is 'The Internet'
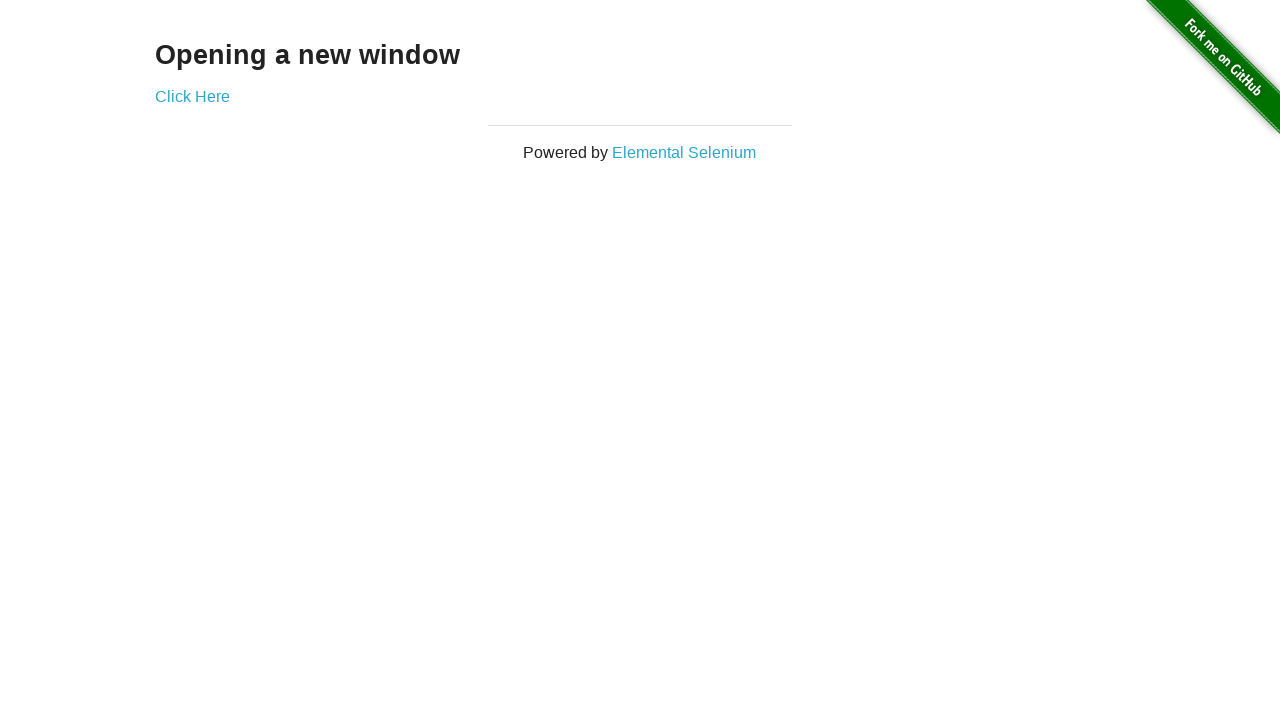

Clicked 'Click Here' link to open new window at (192, 96) on xpath=//*[text()='Click Here']
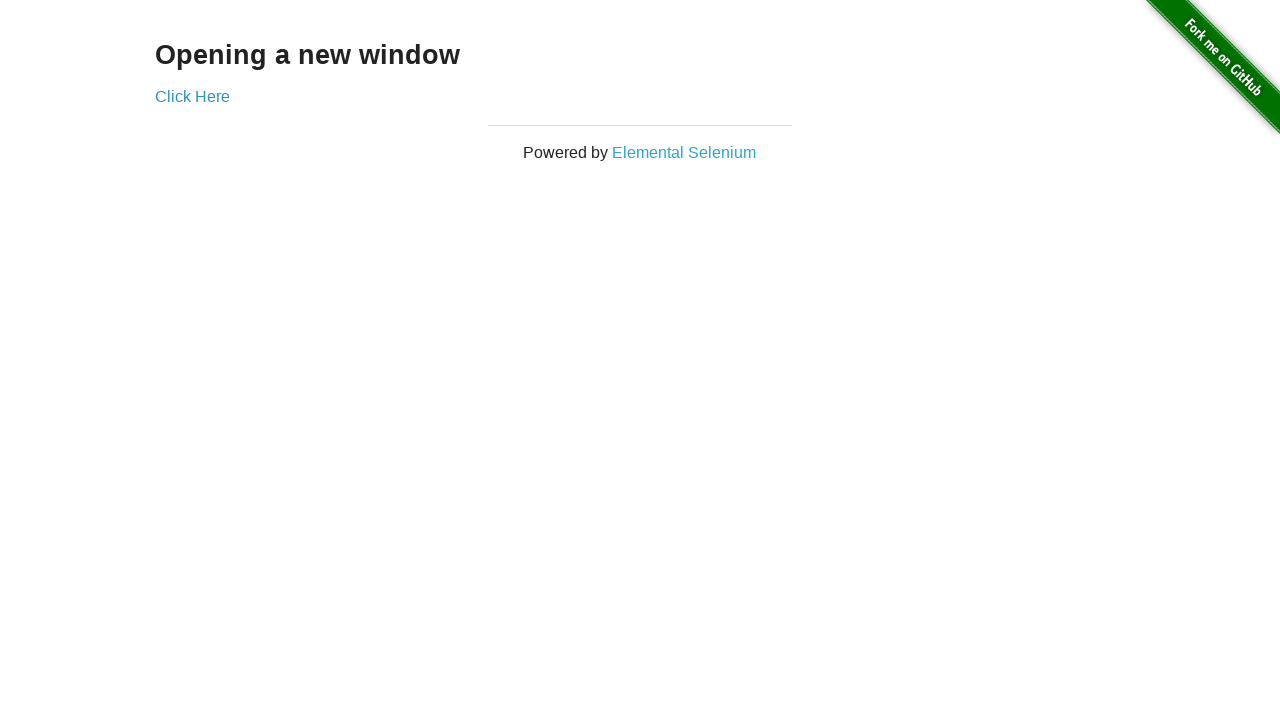

Captured new window page object
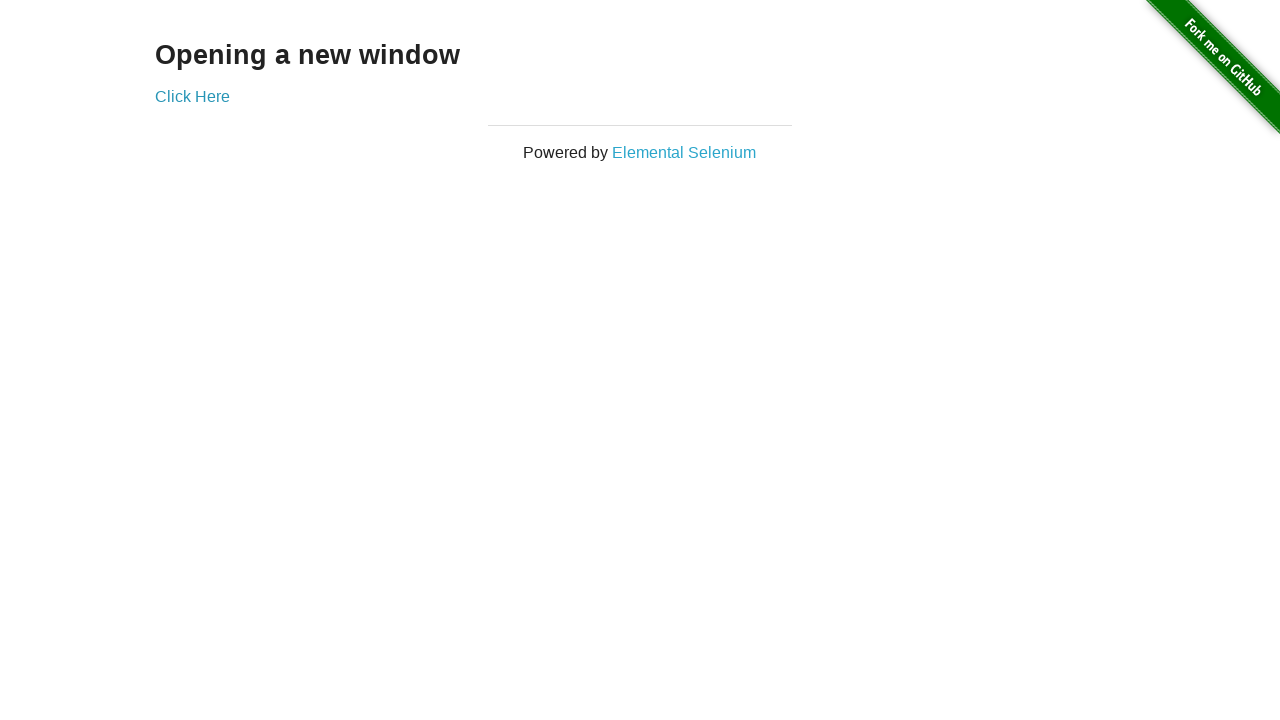

Waited for new window to load
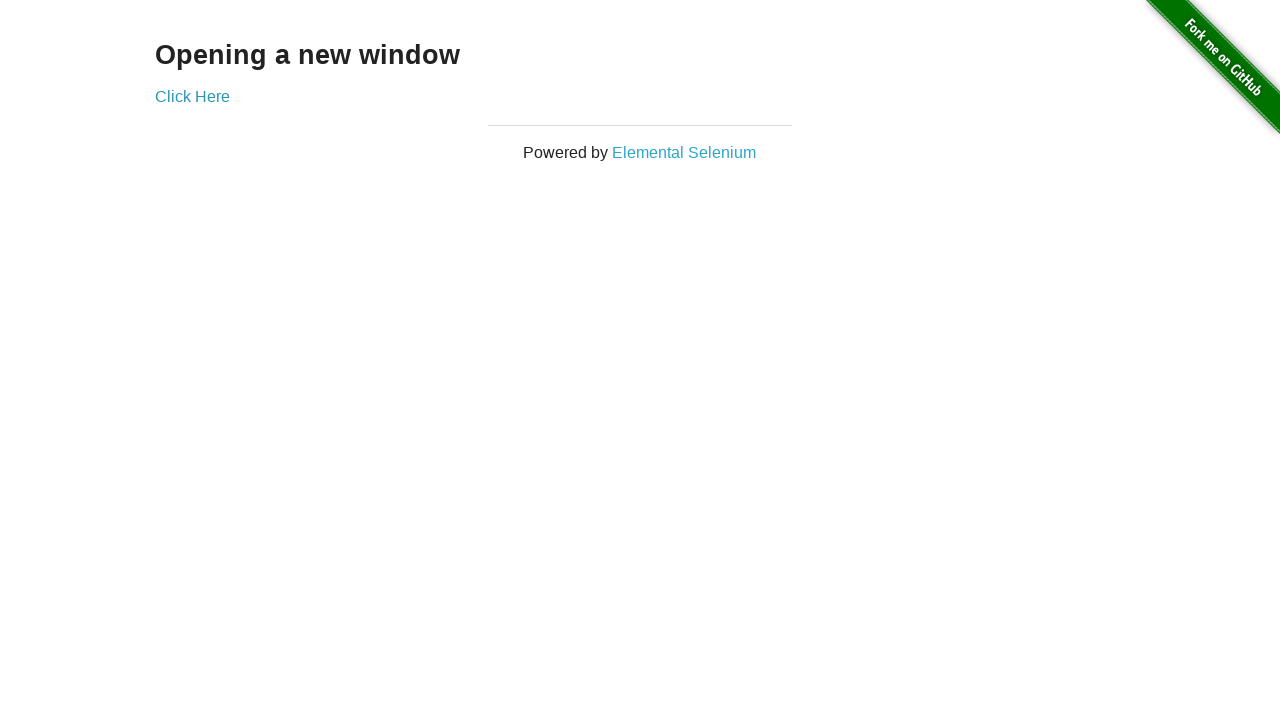

Verified new window title is 'New Window'
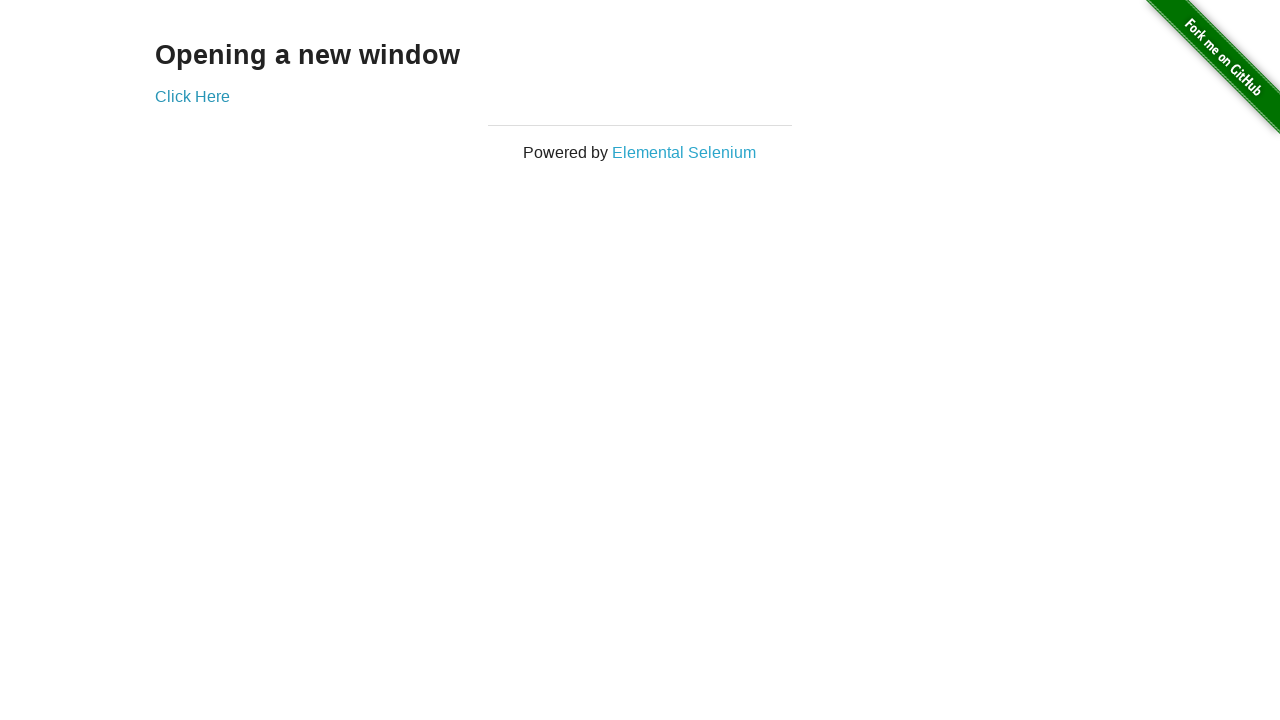

Retrieved new window heading text
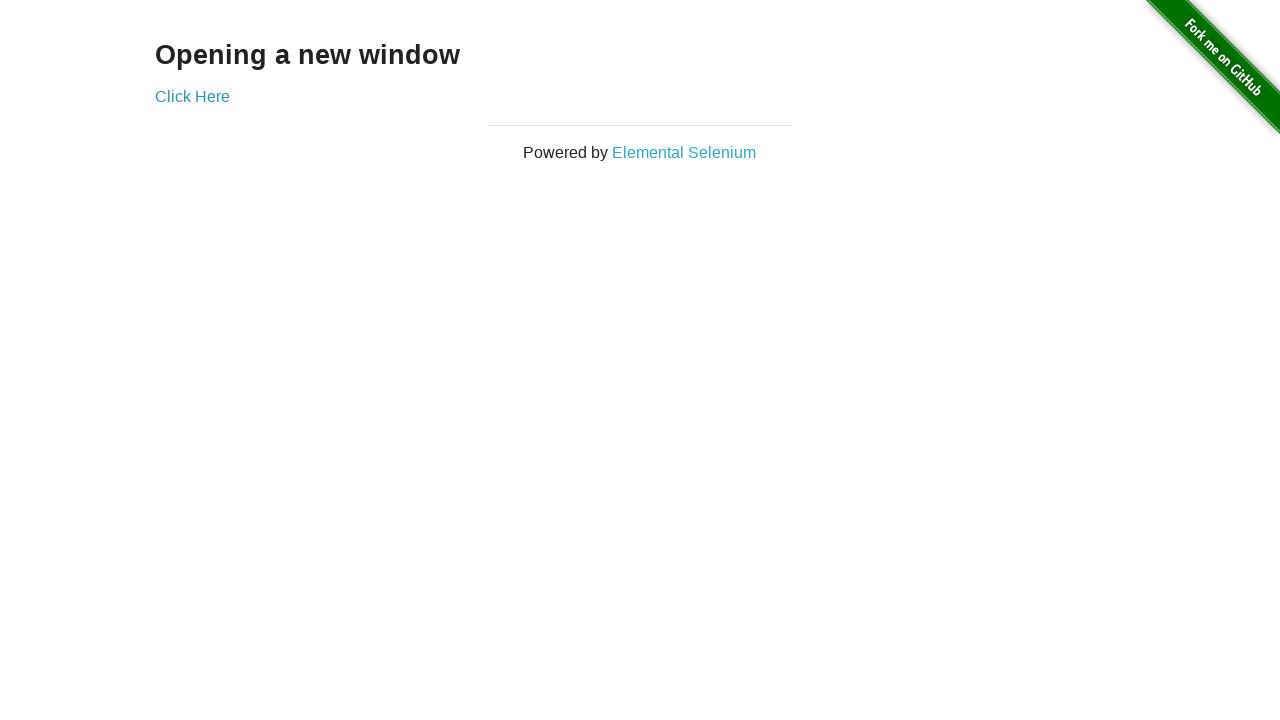

Verified new window heading is 'New Window'
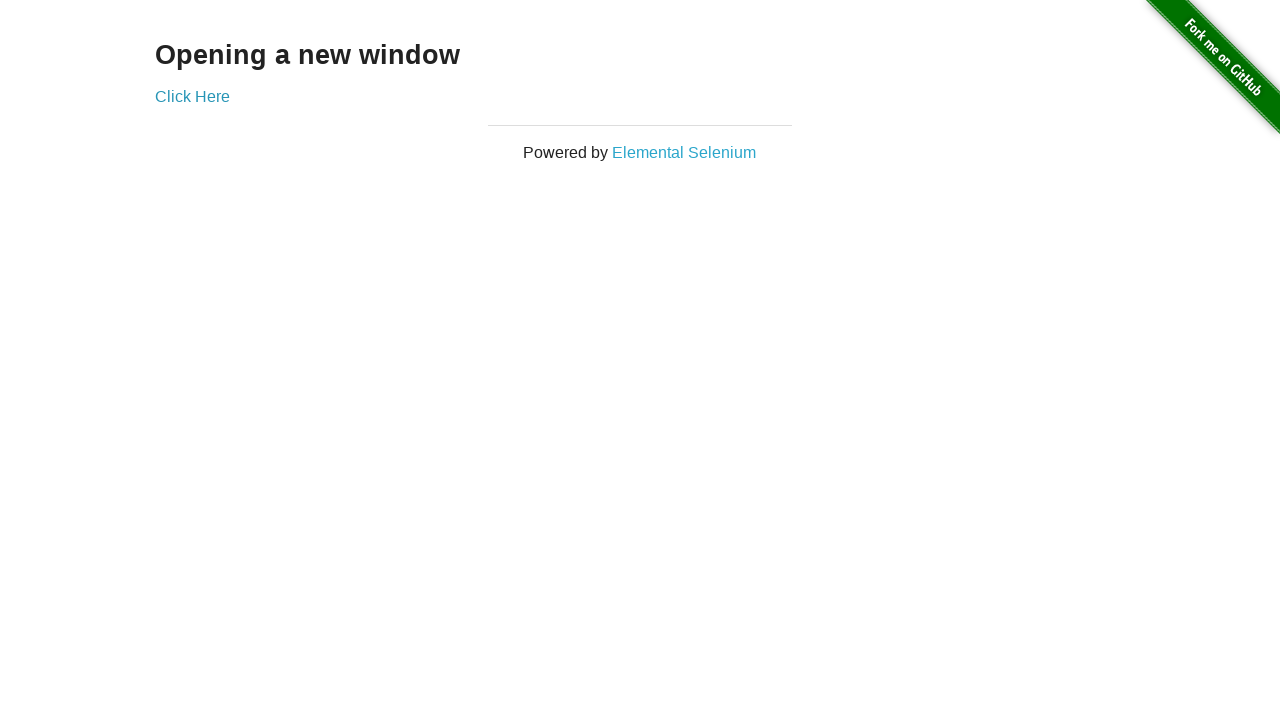

Switched back to original window
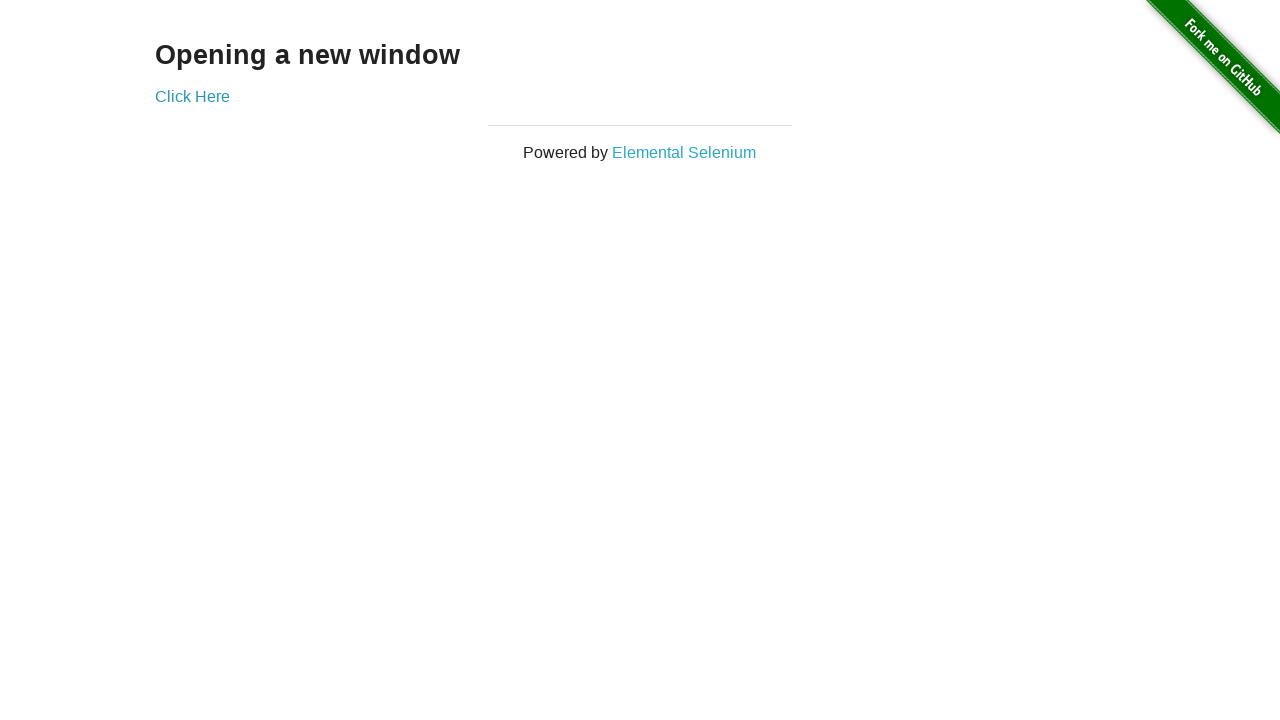

Verified original window title is still 'The Internet'
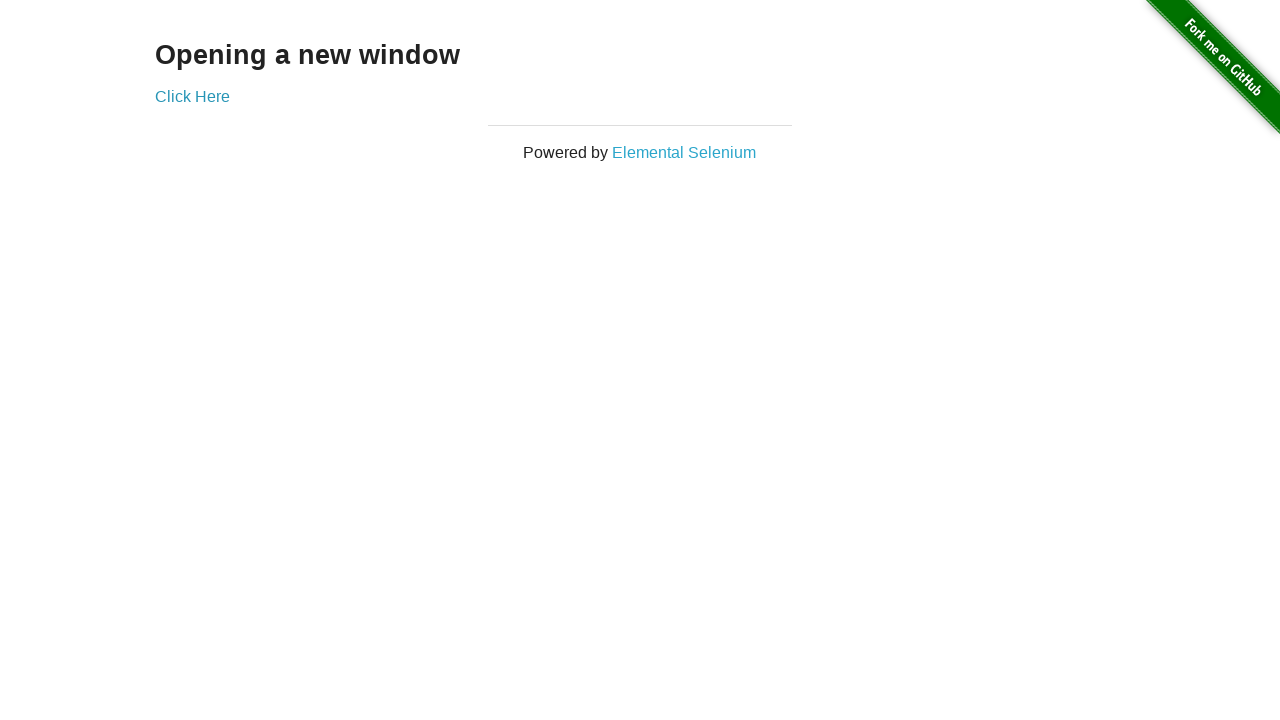

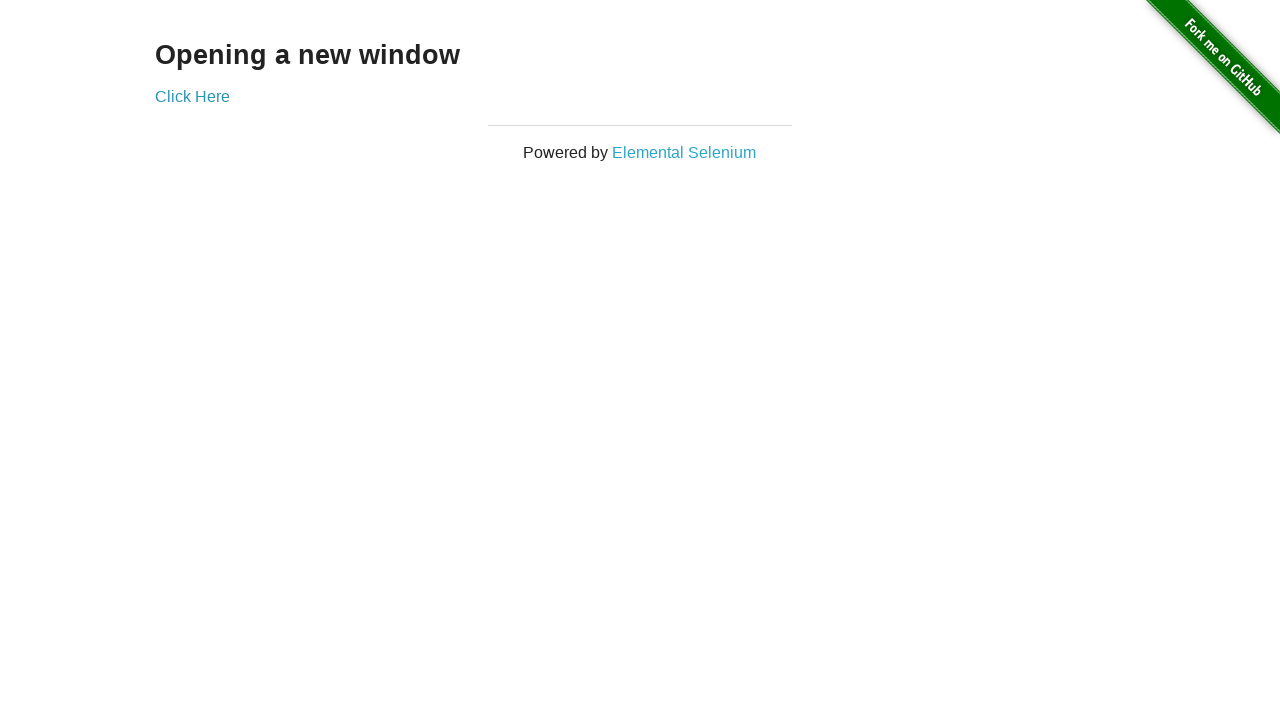